Tests navigation between Browse Languages and Start page, verifying the welcome title

Starting URL: http://www.99-bottles-of-beer.net/

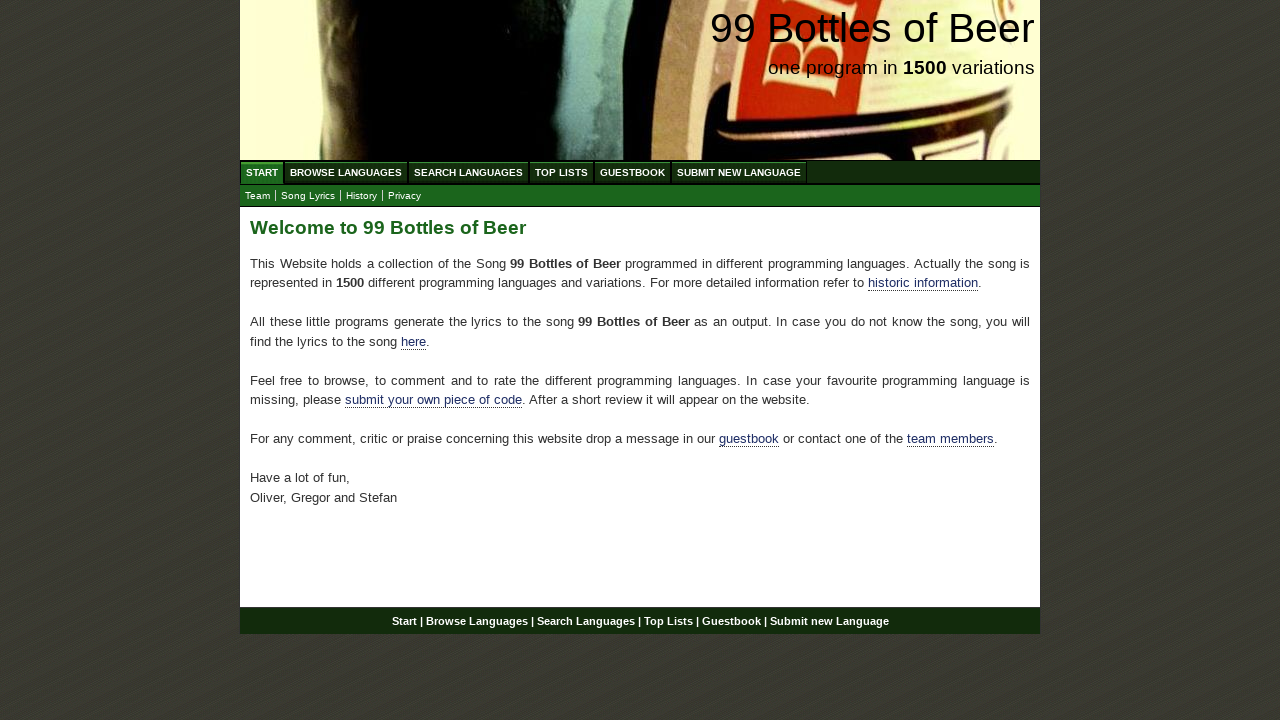

Clicked on Browse Languages menu item at (346, 172) on #menu li a[href='/abc.html']
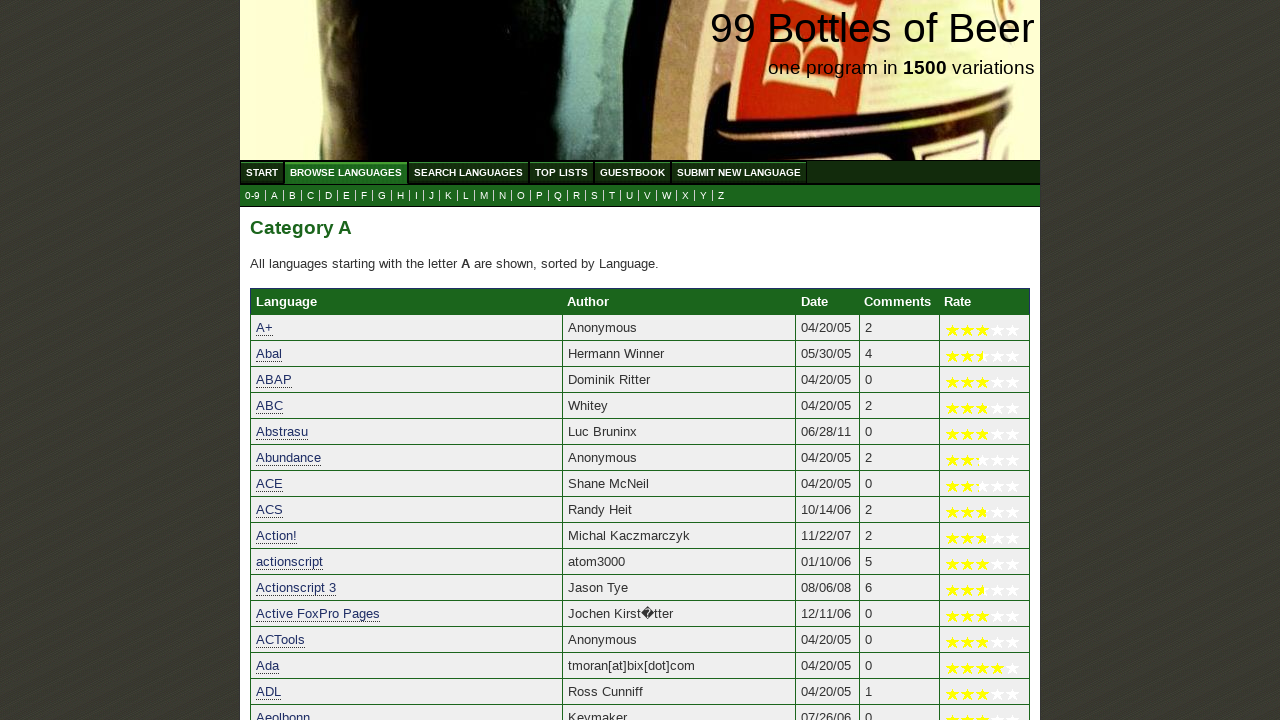

Clicked on Start menu item to navigate back home at (262, 172) on #menu li a[href='/']
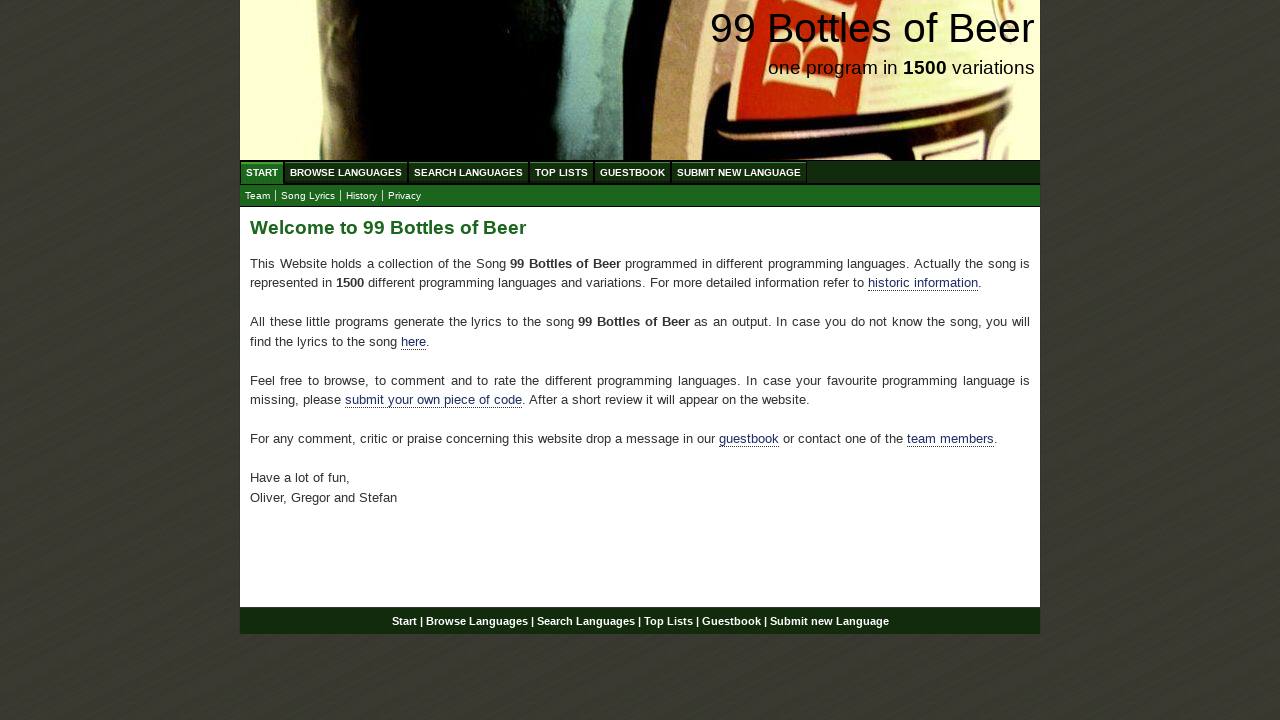

Verified welcome title 'Welcome to 99 Bottles of Beer' is displayed
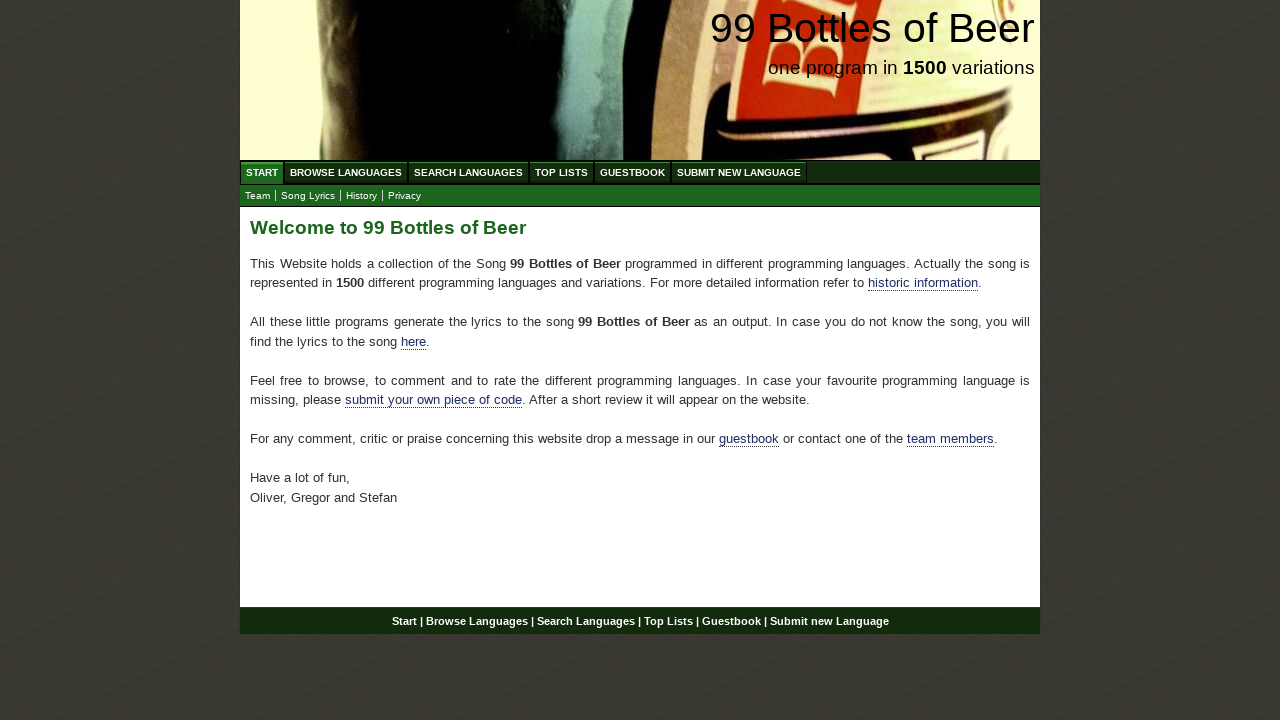

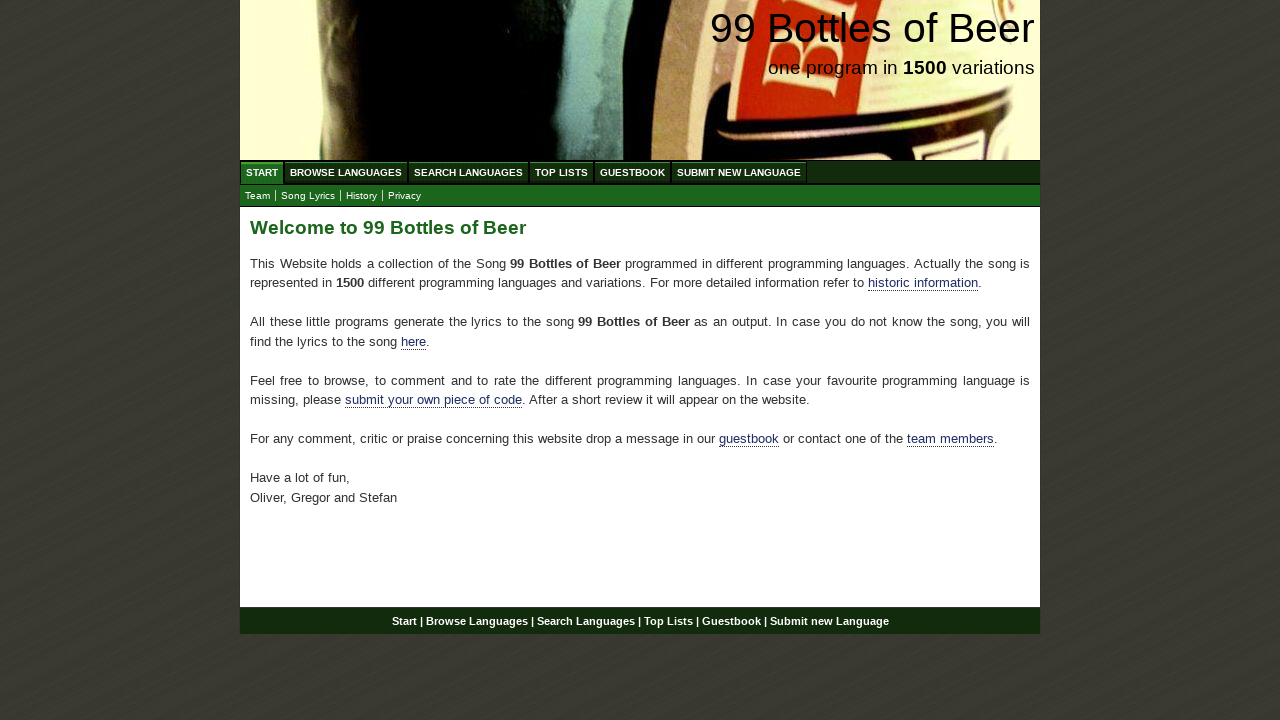